Navigates to the Selenium website and clicks on the Downloads link

Starting URL: https://selenium.dev/

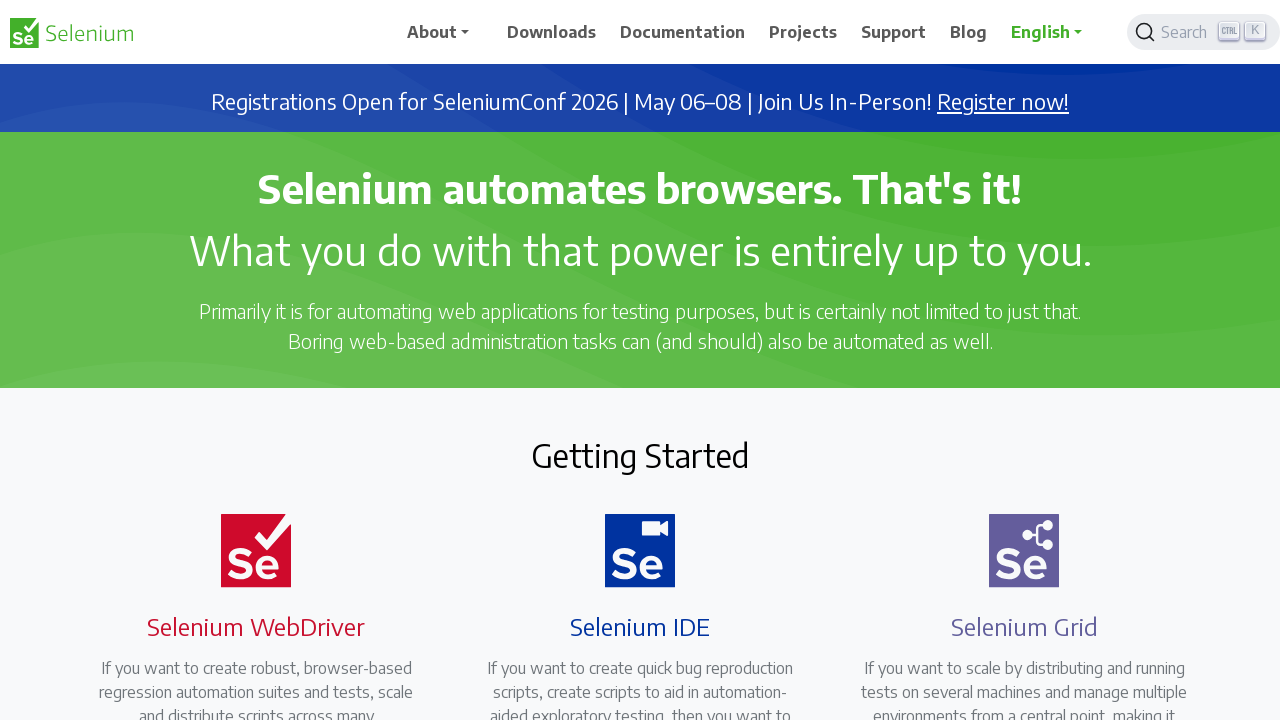

Navigated to Selenium website at https://selenium.dev/
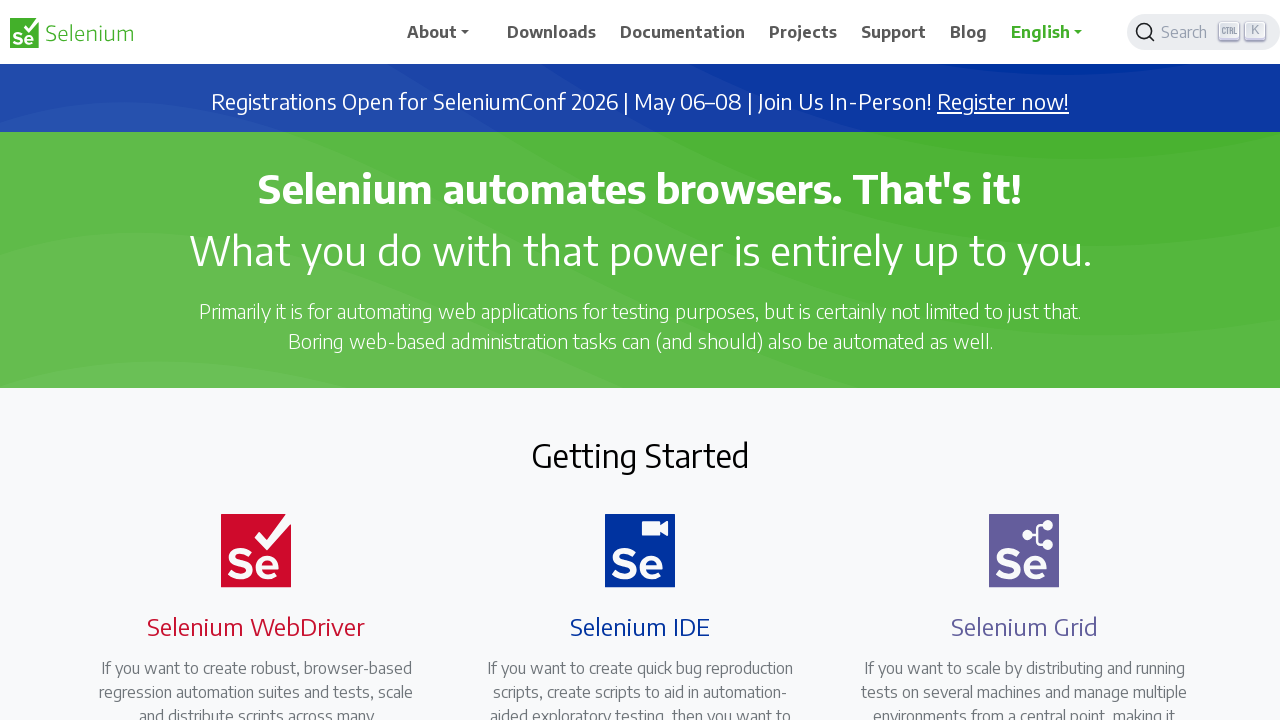

Clicked on the Downloads link at (552, 32) on a:has-text('Downloads')
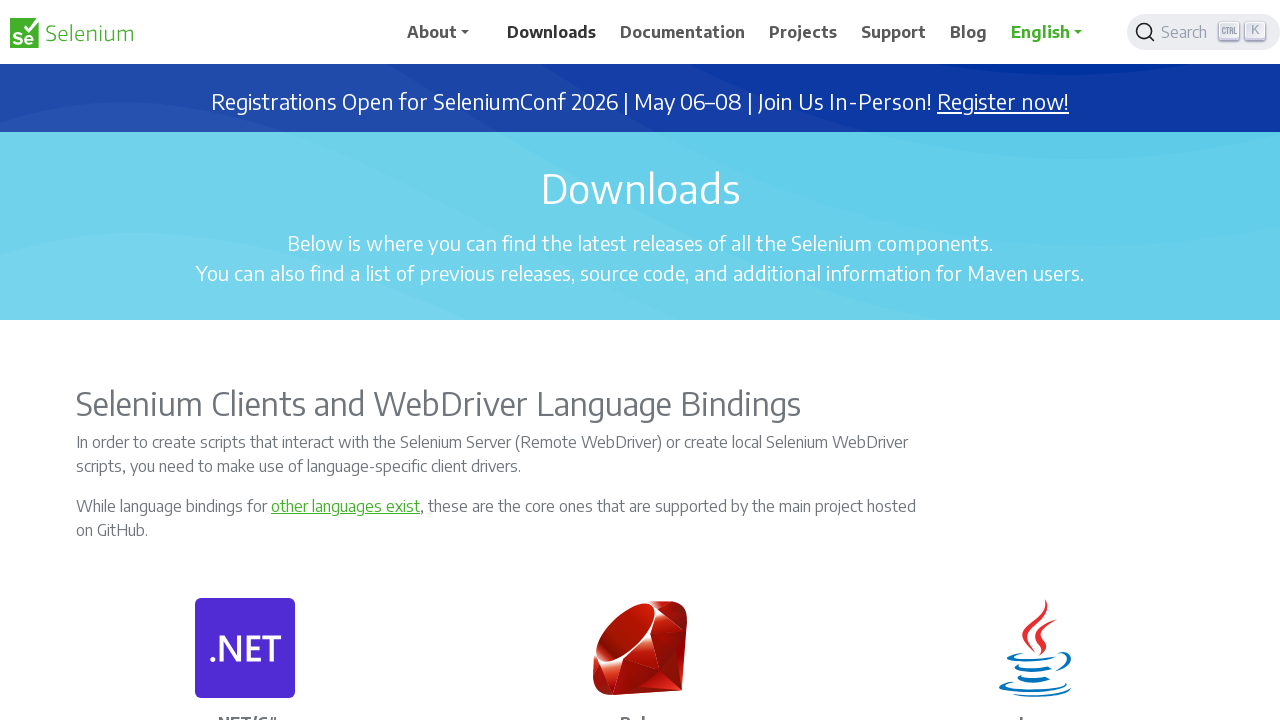

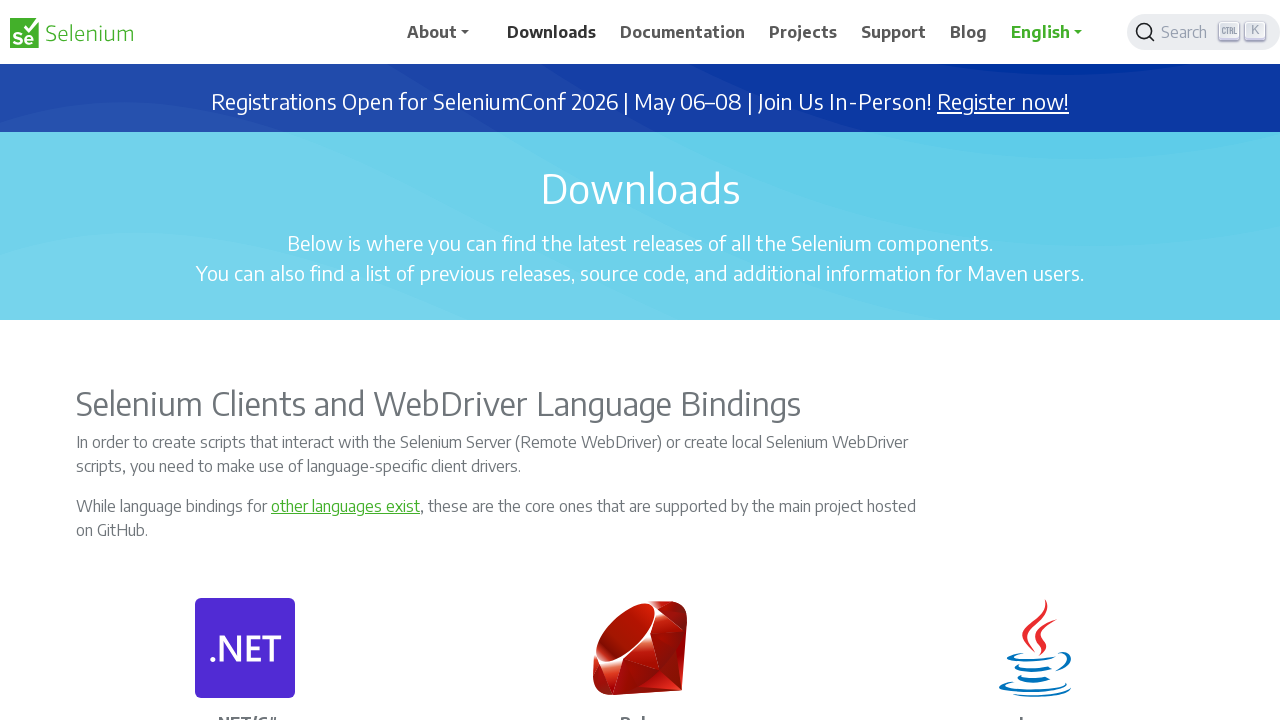